Navigates to OrangeHRM login page and clicks on the "OrangeHRM, Inc" link, which typically opens the company website in a new window/tab.

Starting URL: https://opensource-demo.orangehrmlive.com/web/index.php/auth/login

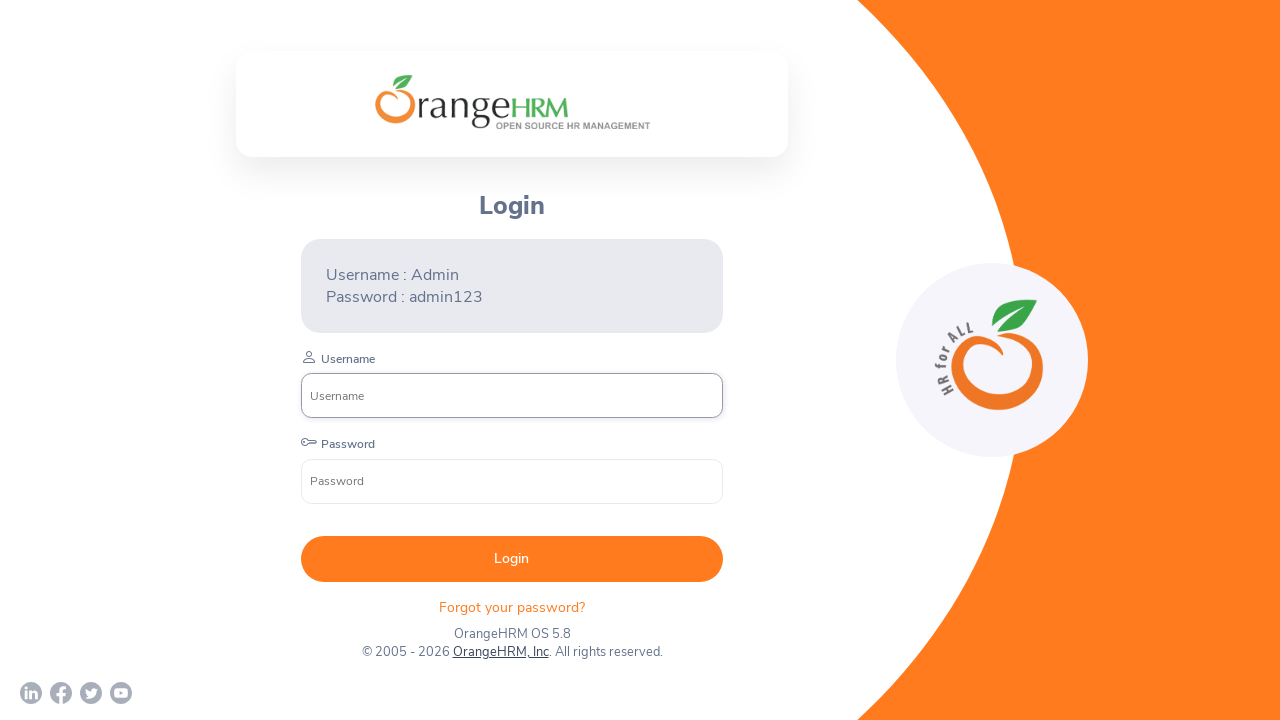

Waited for page to fully load (networkidle state)
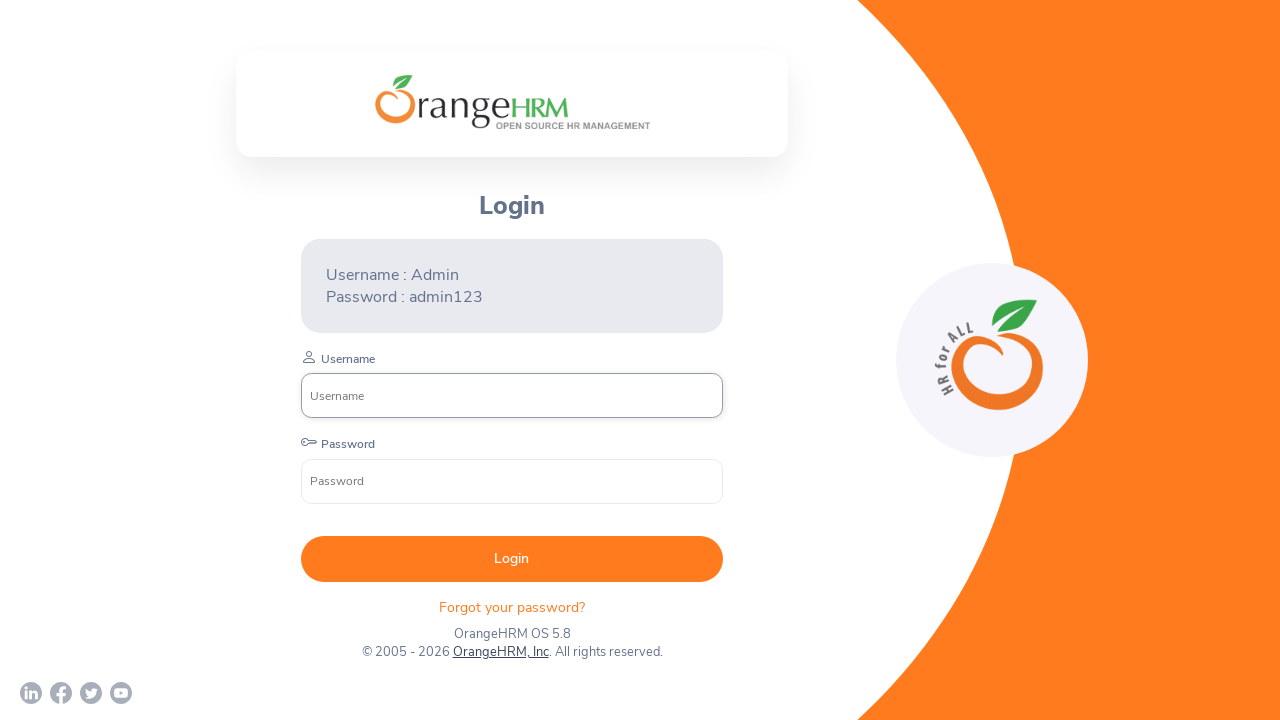

Clicked on the 'OrangeHRM, Inc' link to open company website at (500, 652) on text=OrangeHRM, Inc
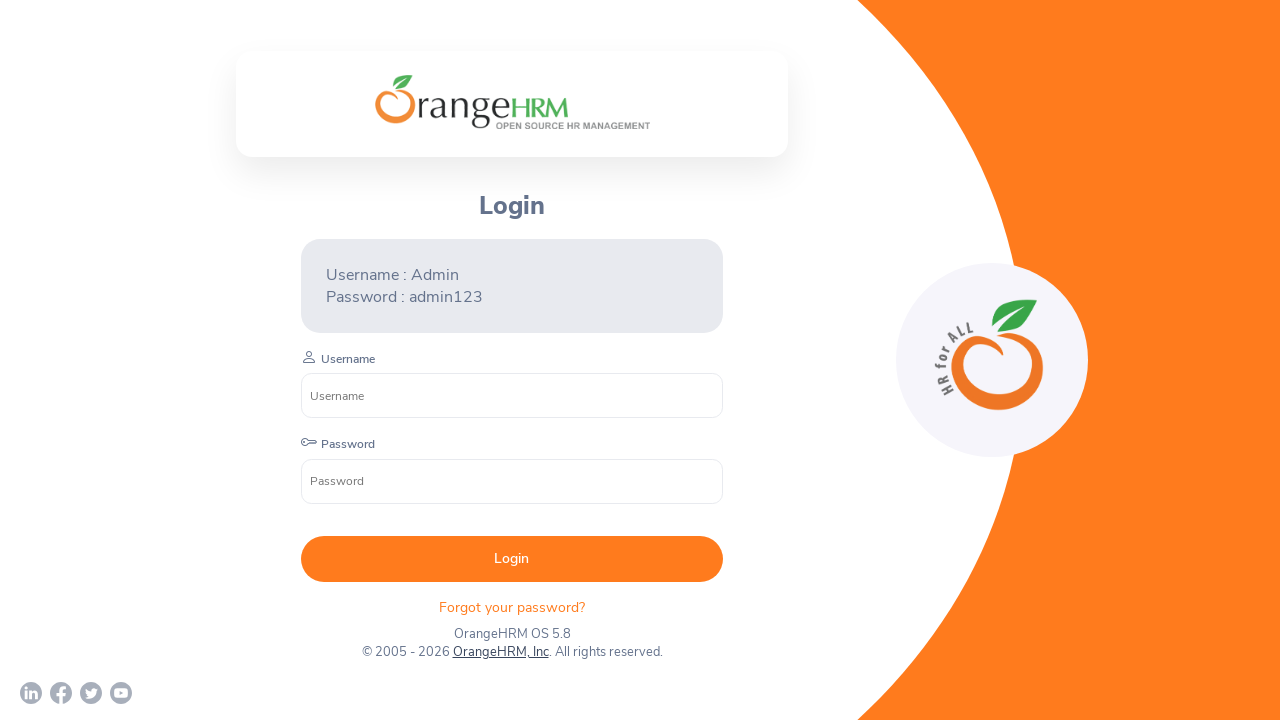

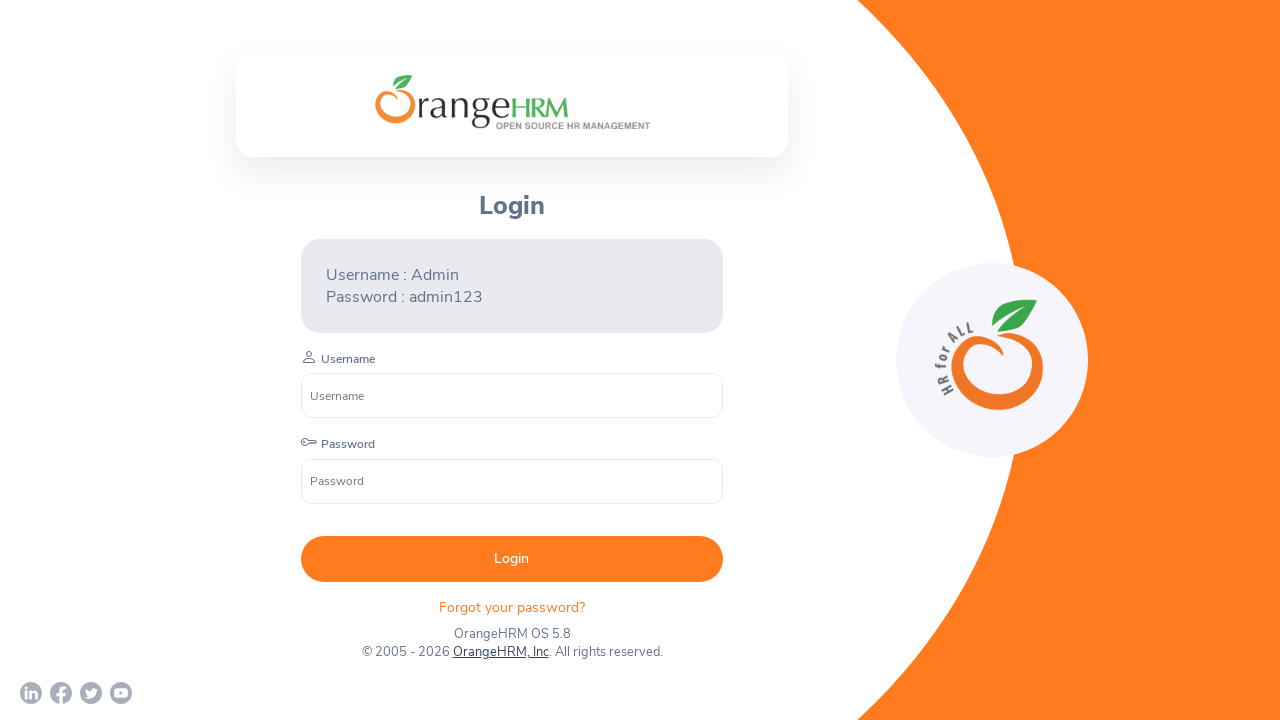